Clicks A/B Testing link using XPath text selector

Starting URL: https://the-internet.herokuapp.com/

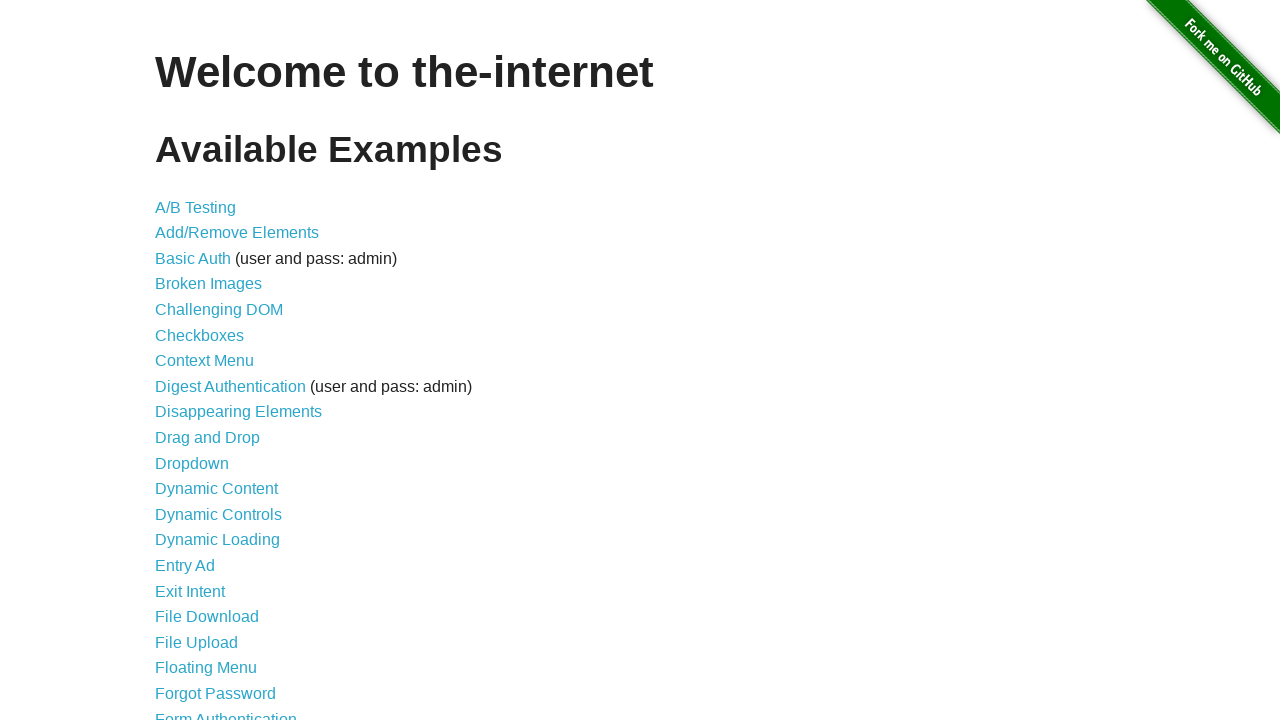

Navigated to https://the-internet.herokuapp.com/
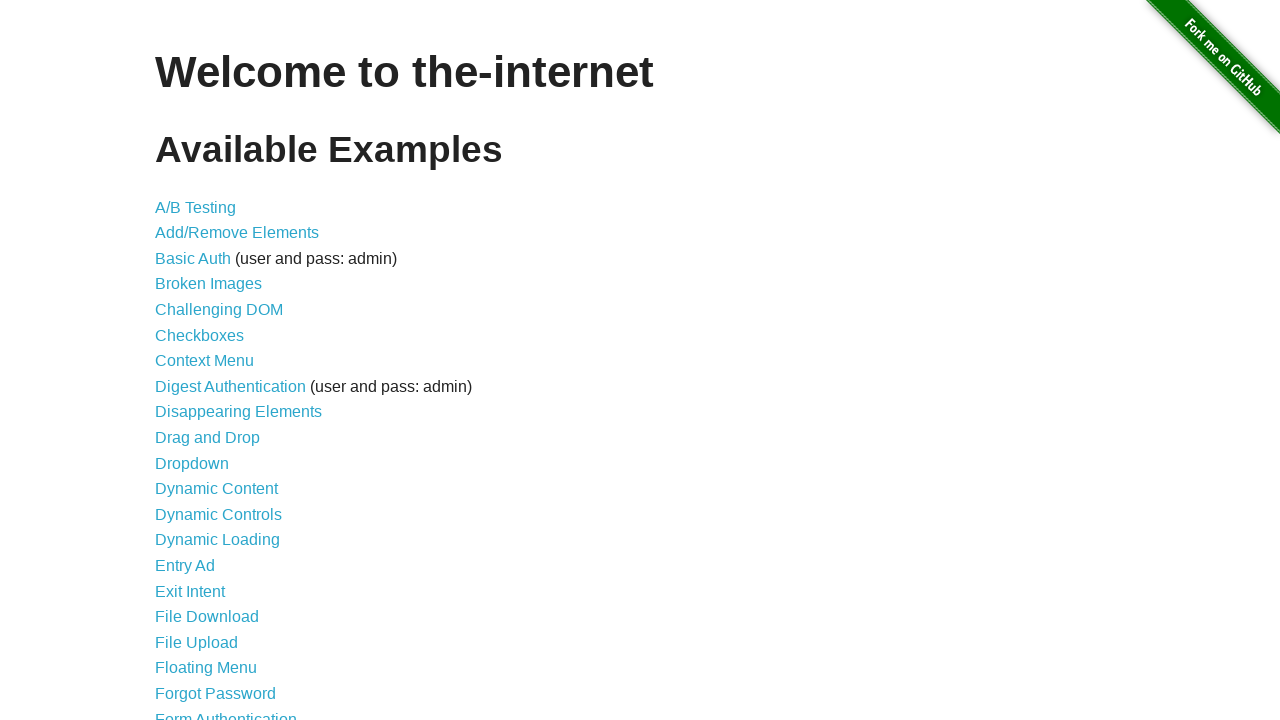

Clicked A/B Testing link using XPath text selector at (196, 207) on xpath=//a[text()='A/B Testing']
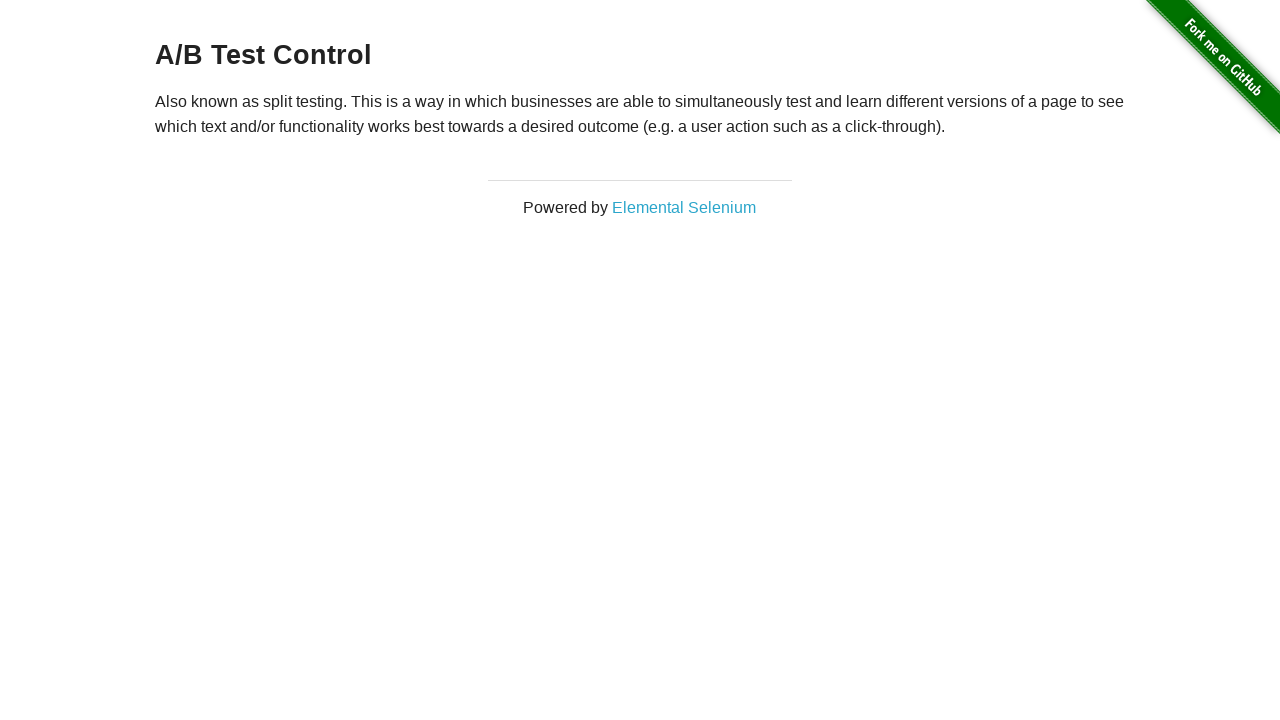

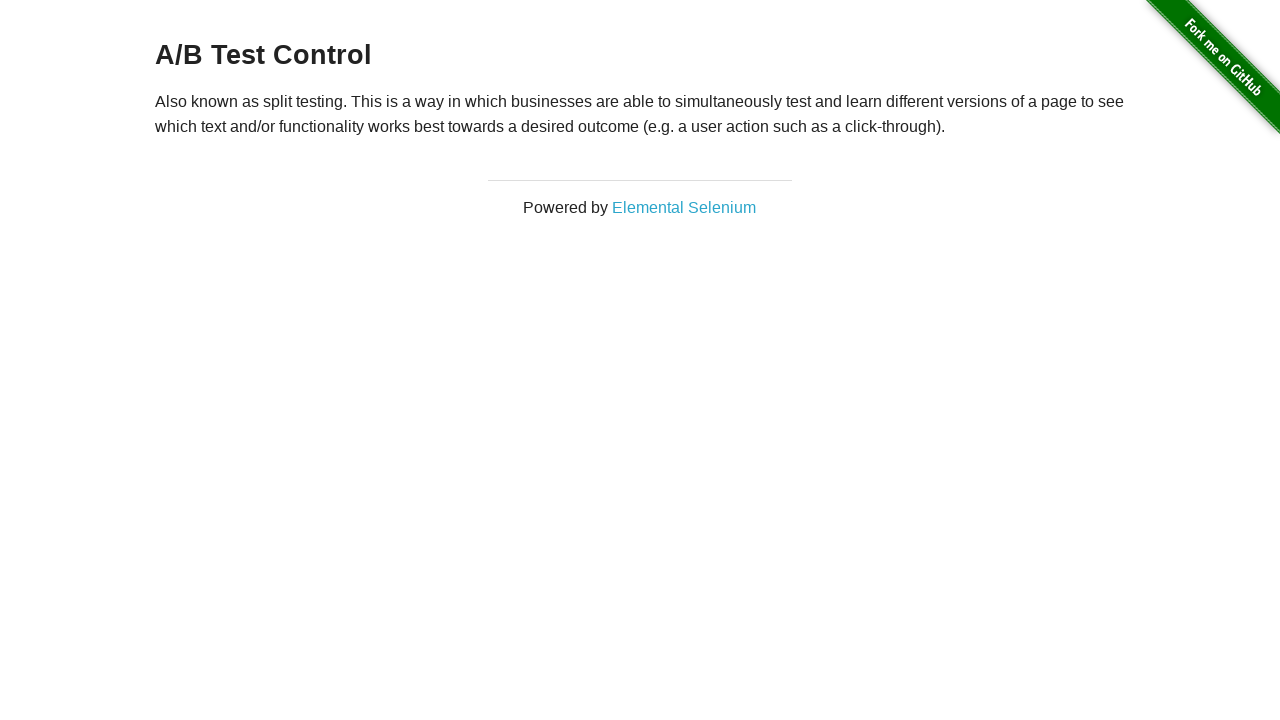